Tests a form that requires reading a hidden value from an element attribute, calculating a mathematical result, filling the answer field, checking required checkboxes, and submitting the form.

Starting URL: http://suninjuly.github.io/get_attribute.html

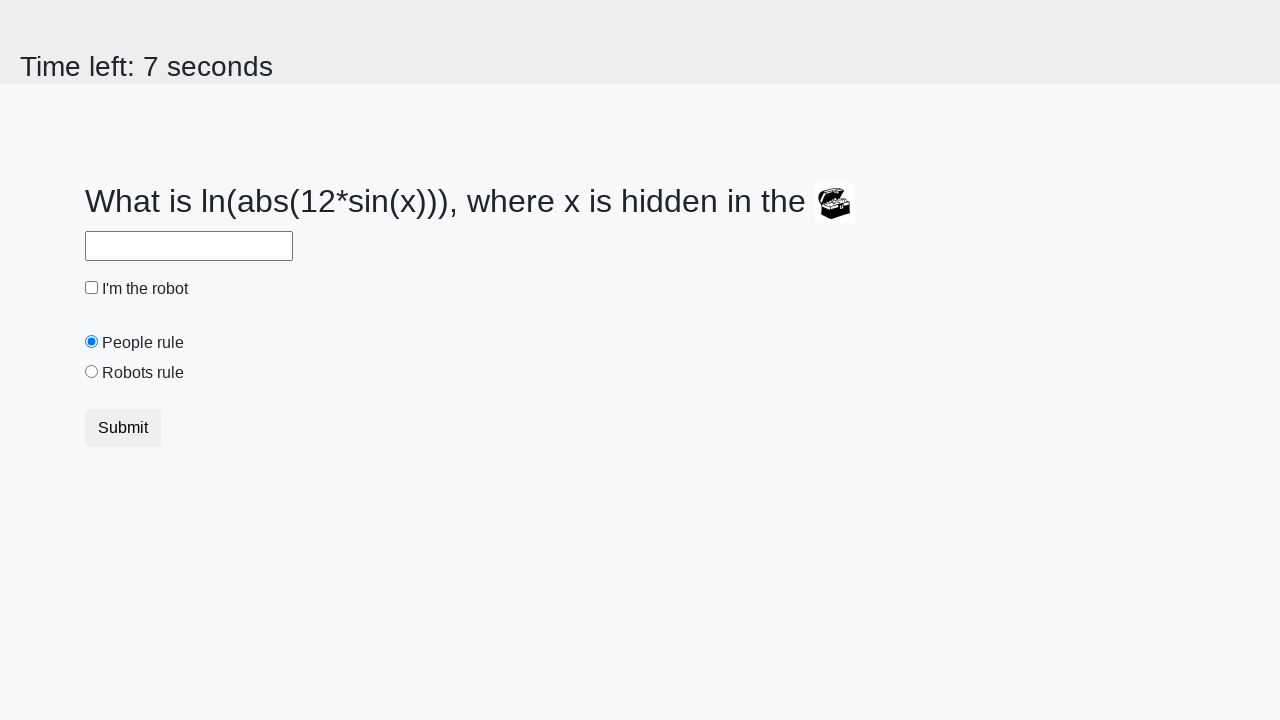

Located the treasure element
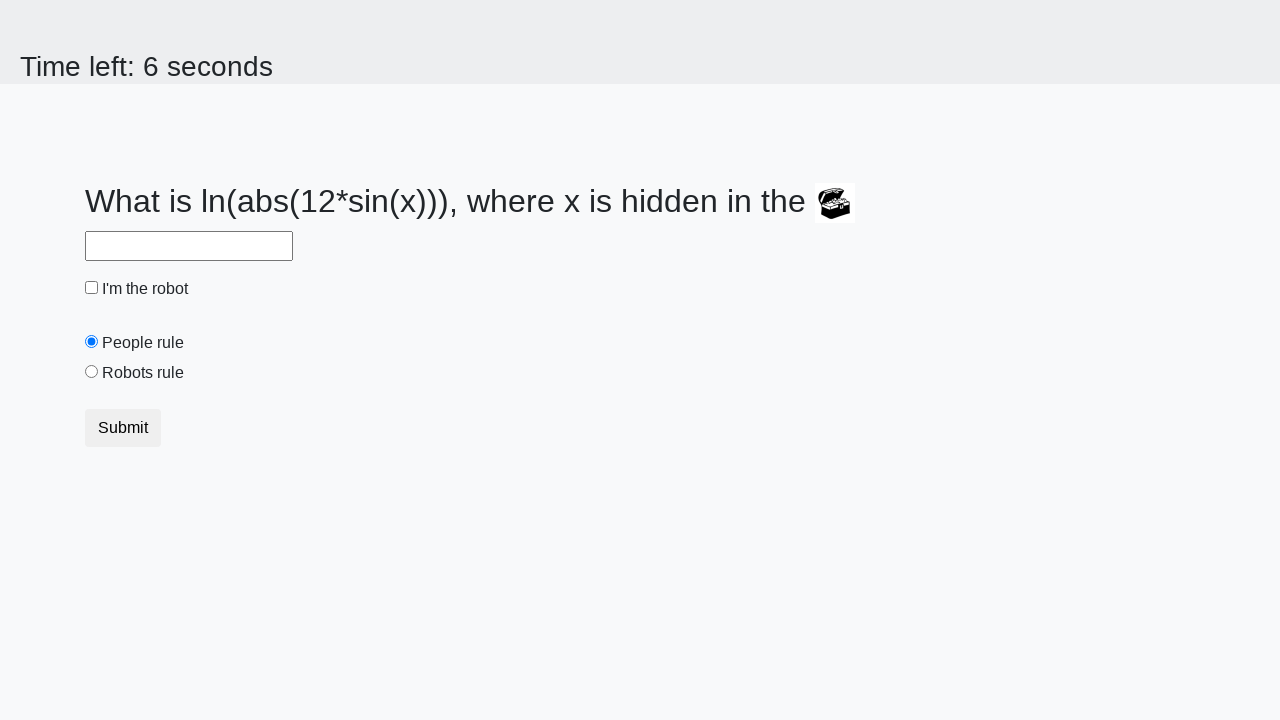

Retrieved hidden valuex attribute from treasure element
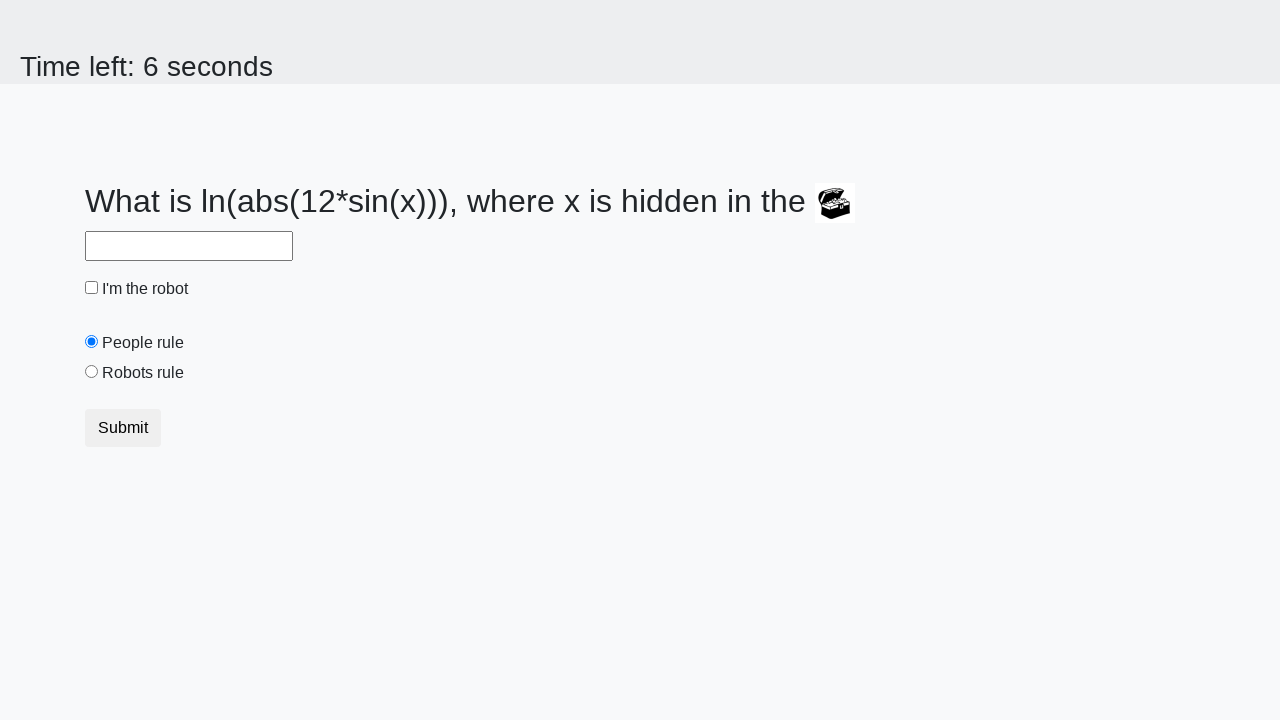

Calculated answer using mathematical formula: 2.4504290590569813
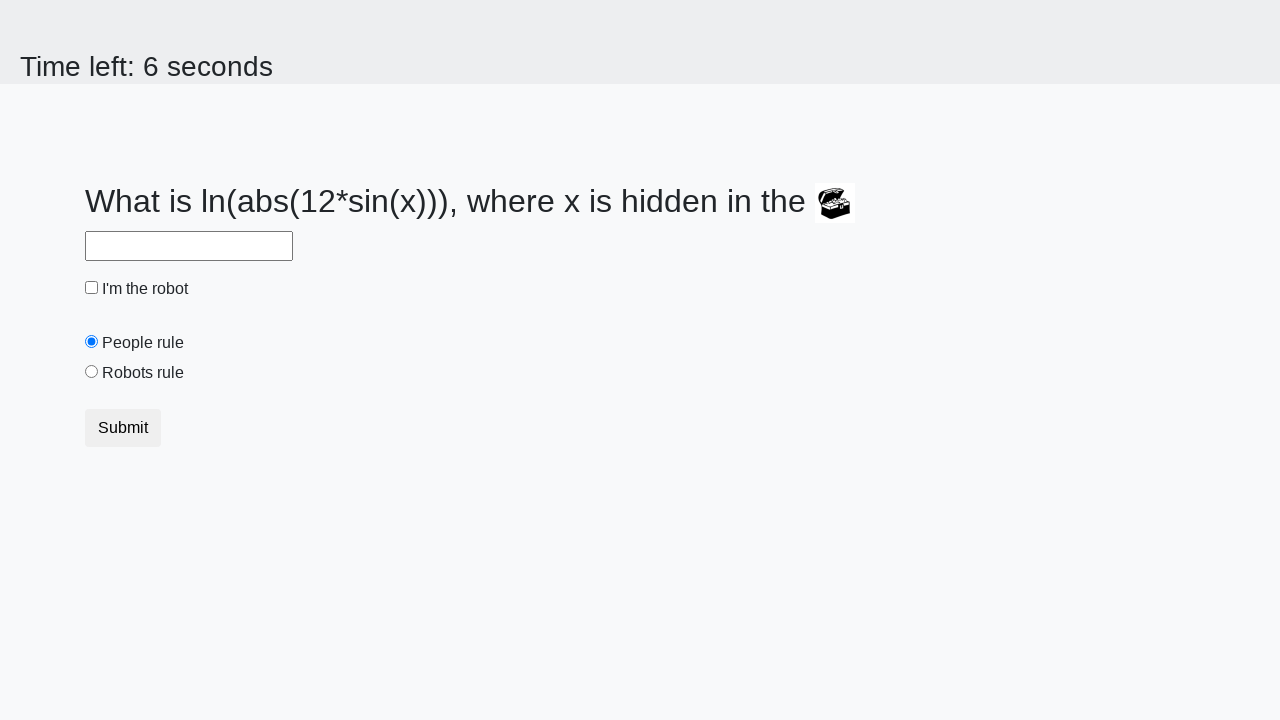

Filled answer field with calculated value on #answer
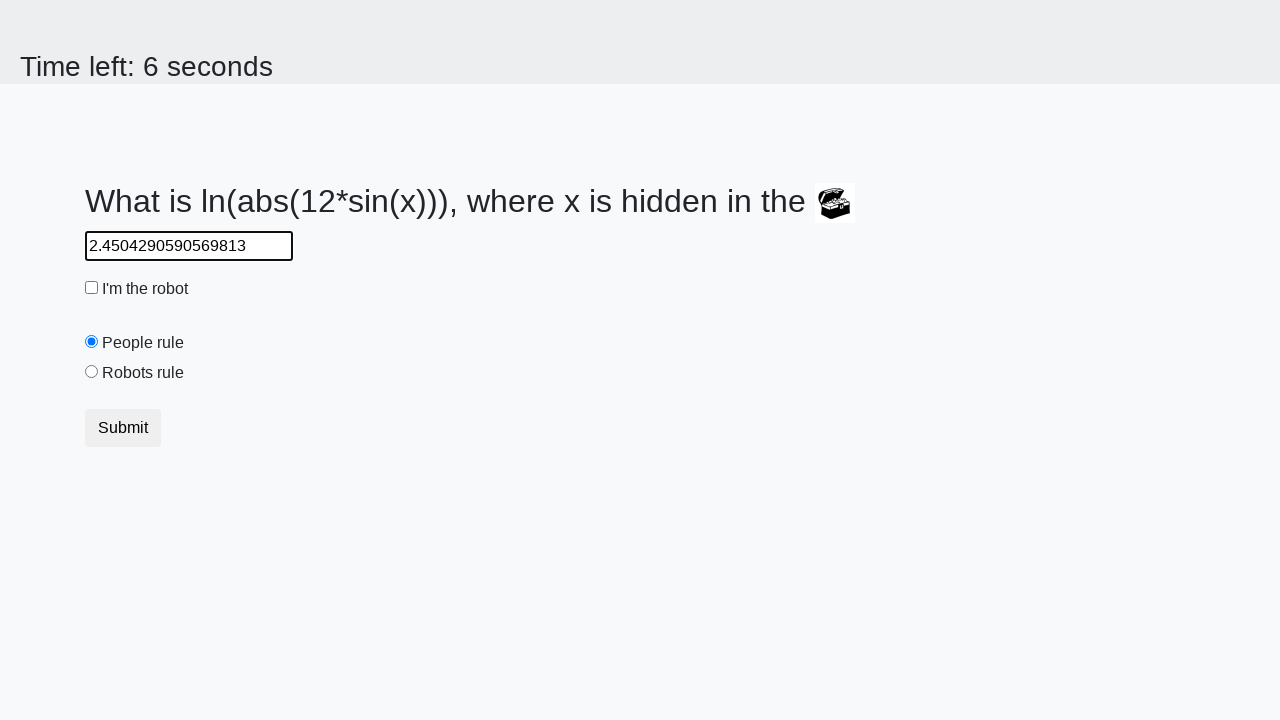

Checked the robot checkbox at (92, 288) on #robotCheckbox
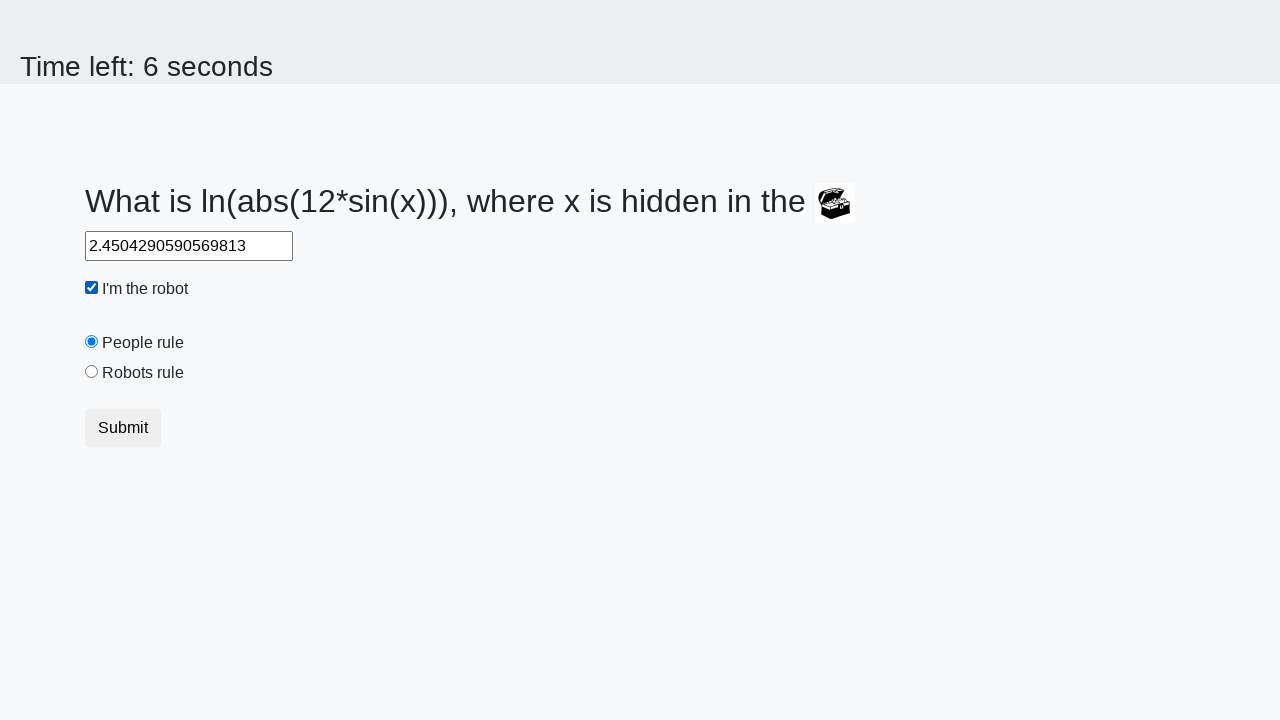

Checked the robots rule checkbox at (92, 372) on #robotsRule
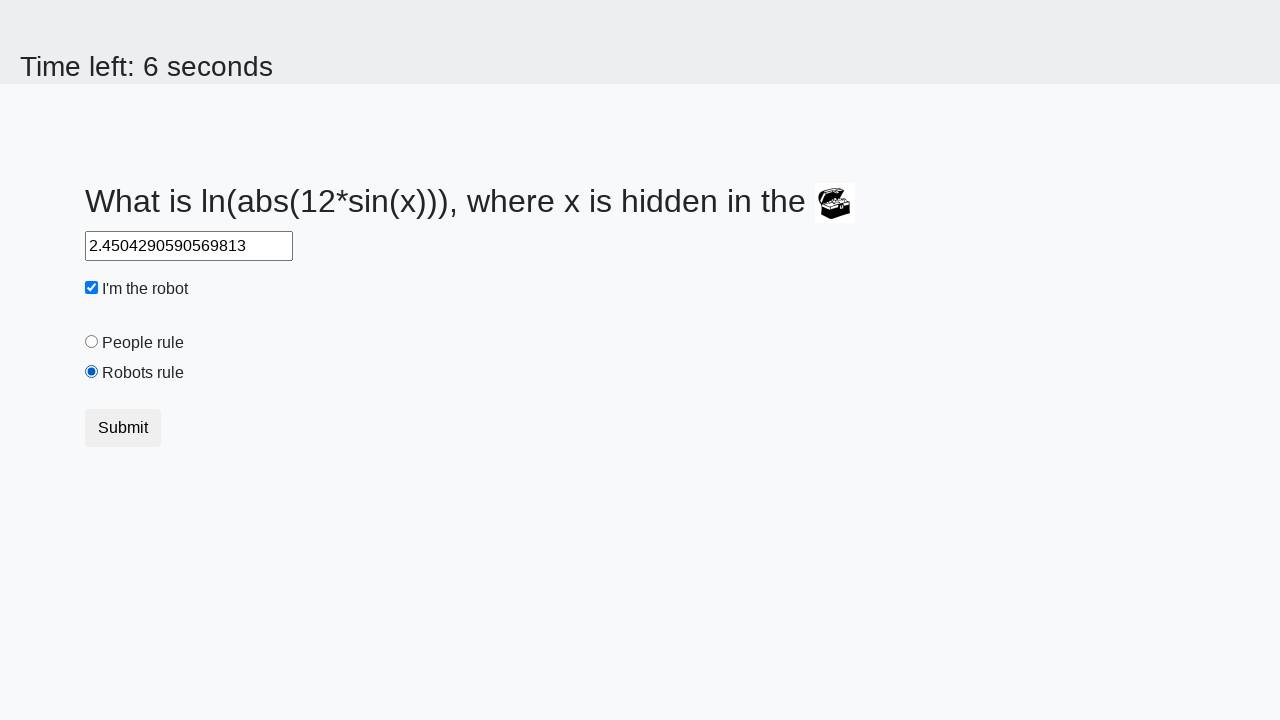

Clicked Submit button to submit the form at (123, 428) on xpath=//button[contains(text(), 'Submit')]
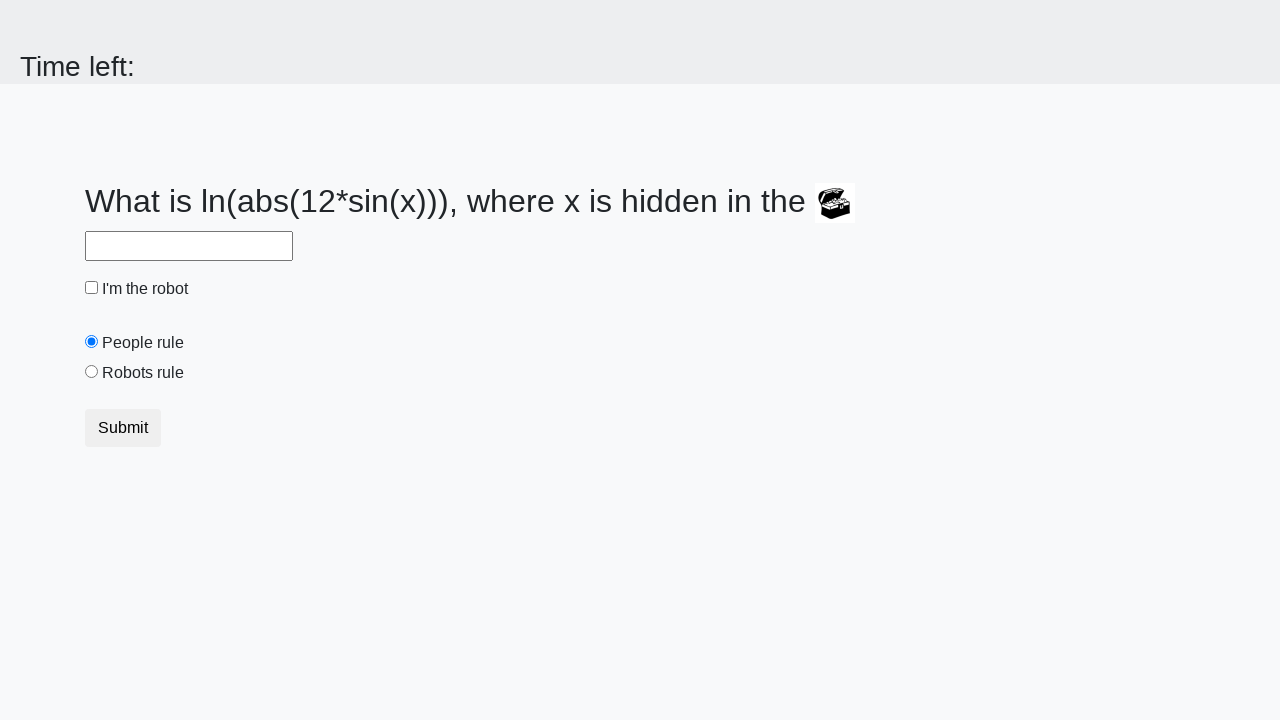

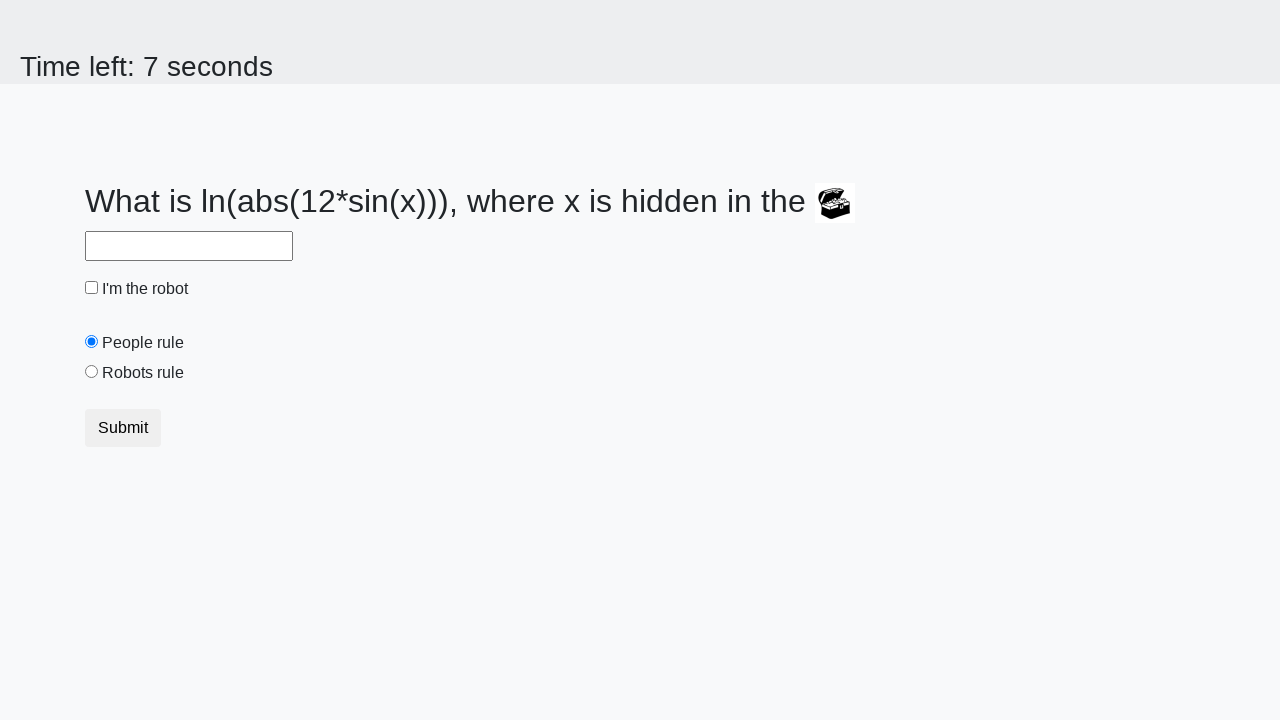